Navigates to a page with frames and counts the number of iframes present on the page

Starting URL: https://demoqa.com/frames

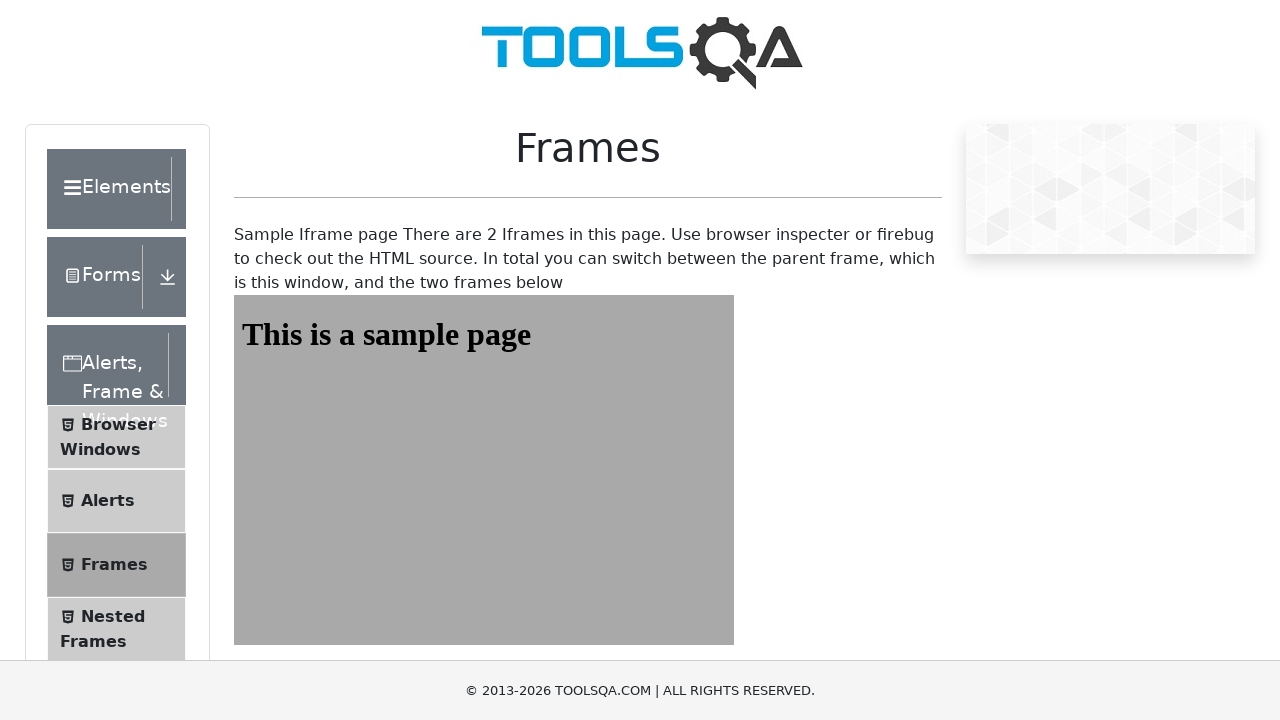

Navigated to https://demoqa.com/frames
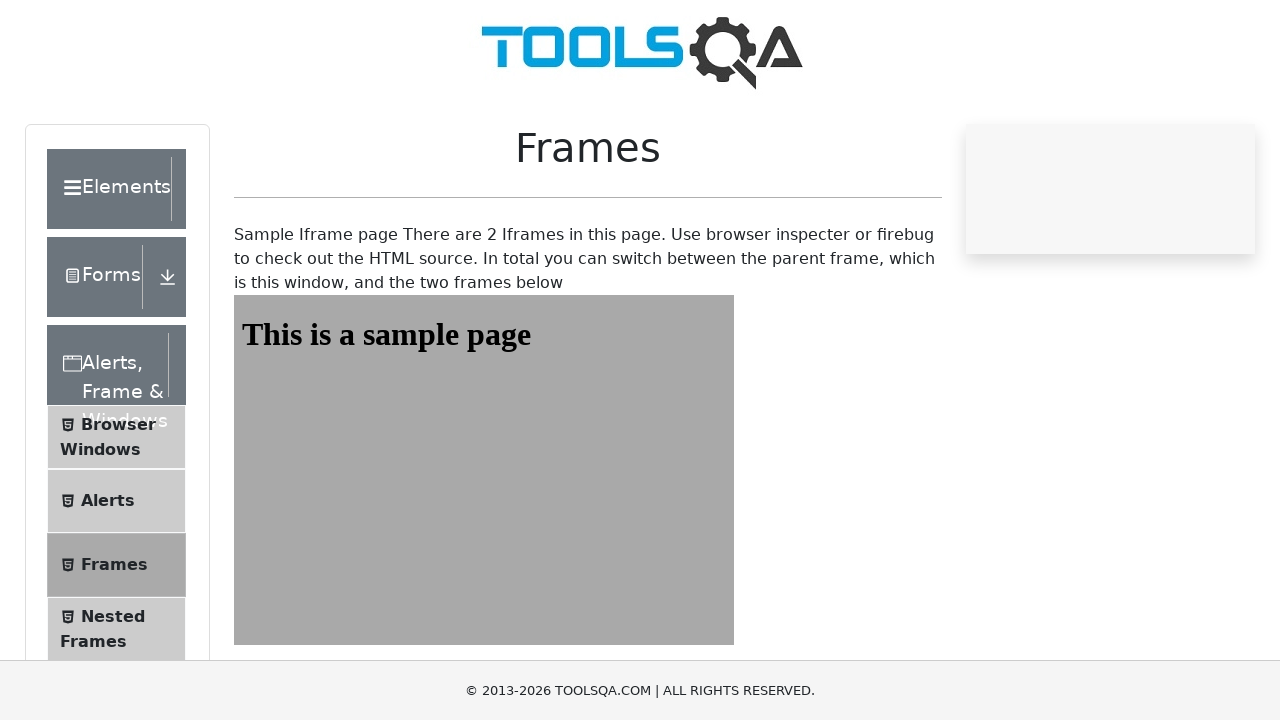

Located all iframe elements on the page
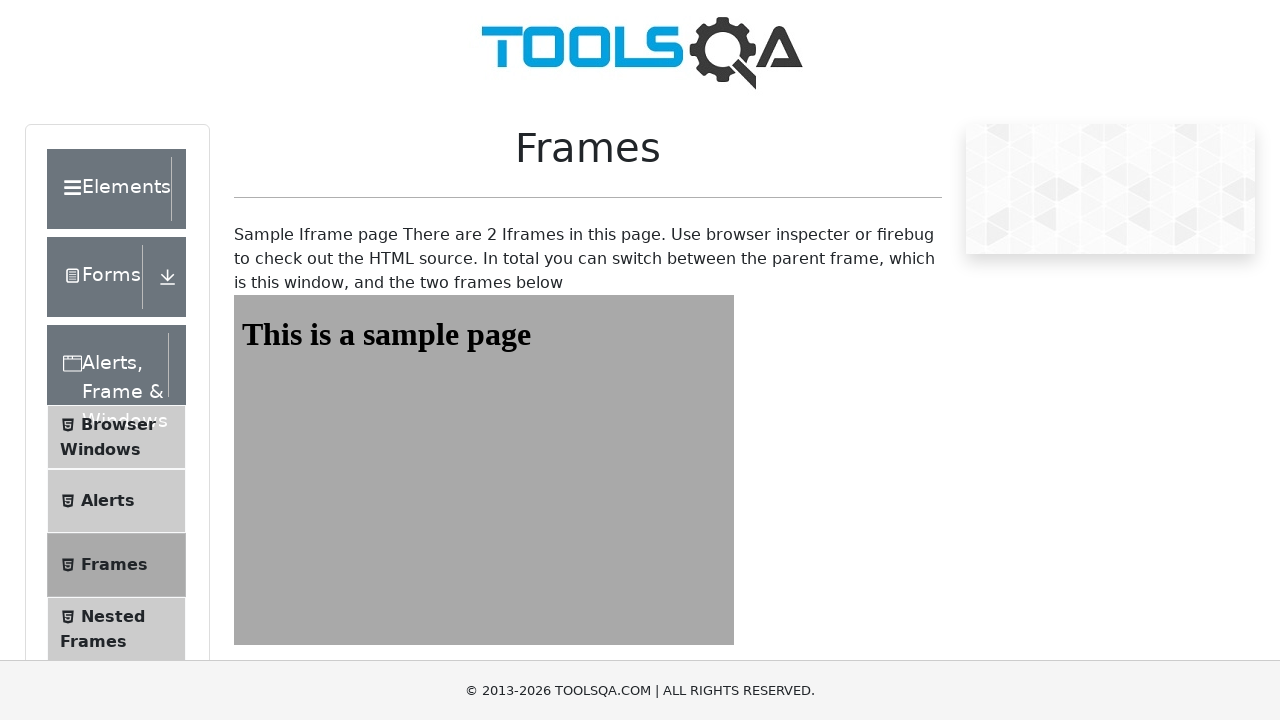

Found 4 iframes on the page
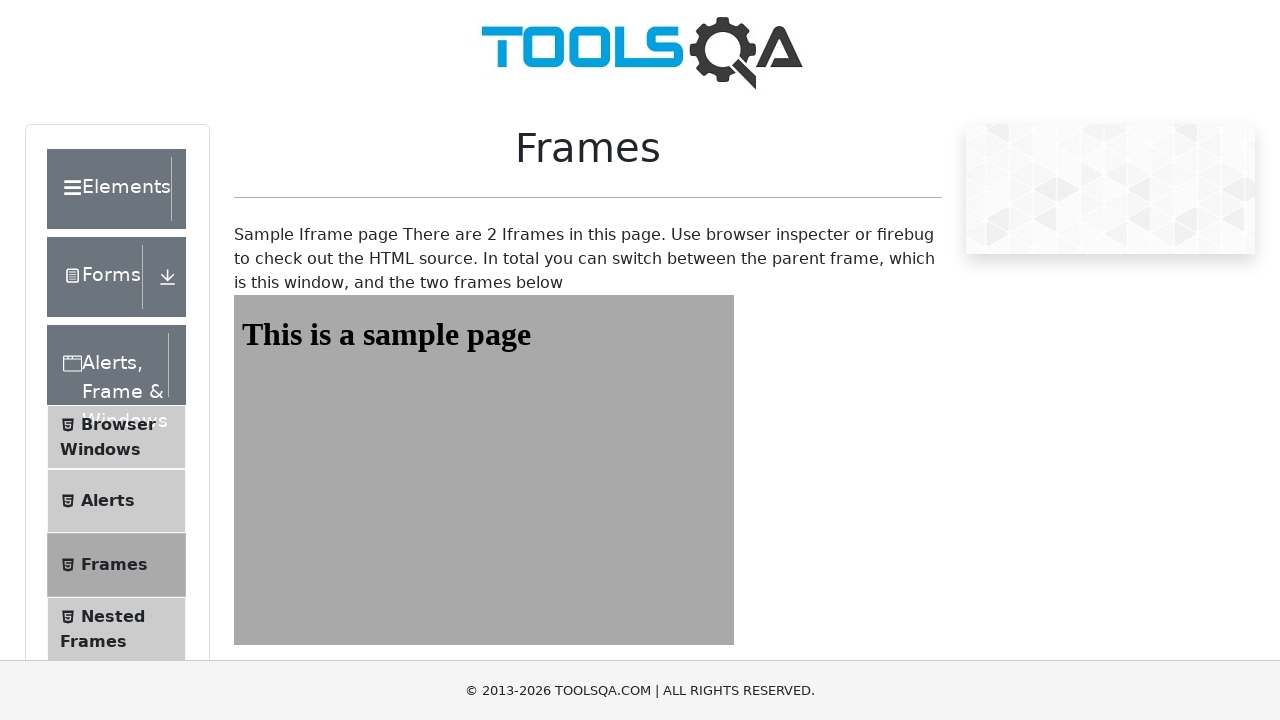

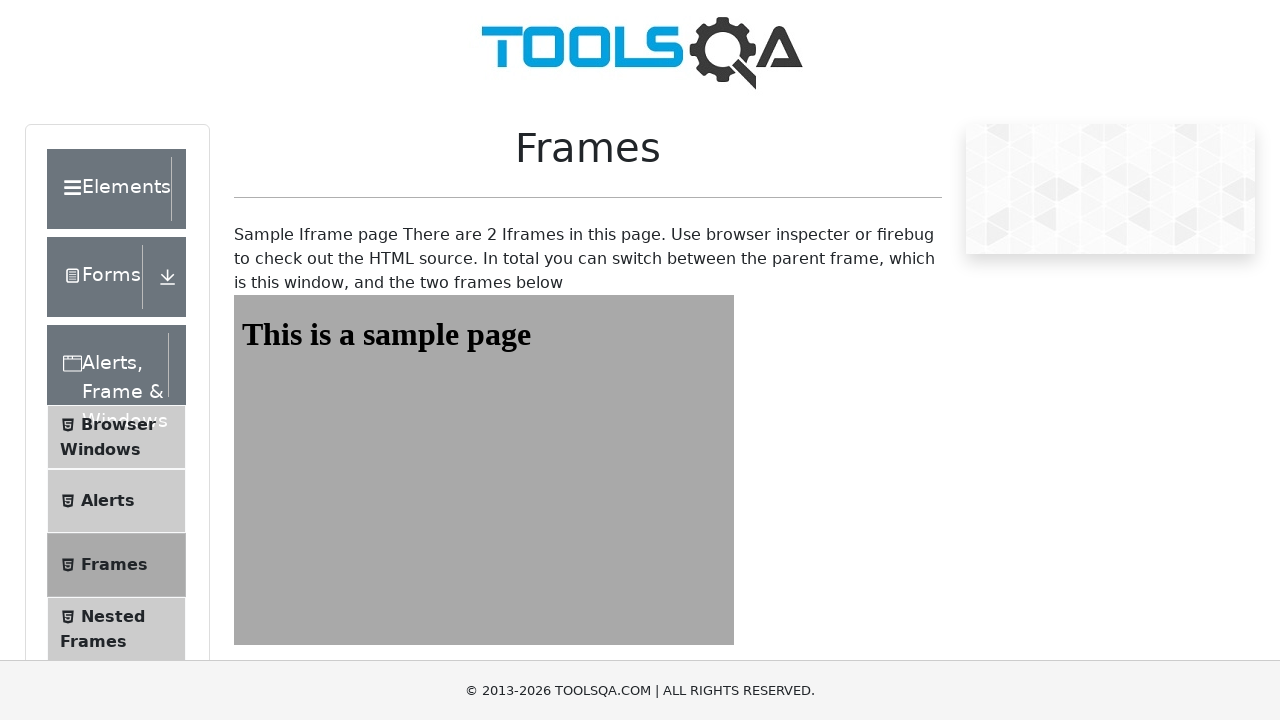